Tests element visibility changes by clicking a button and waiting for an element to become invisible

Starting URL: https://www.leafground.com/waits.xhtml

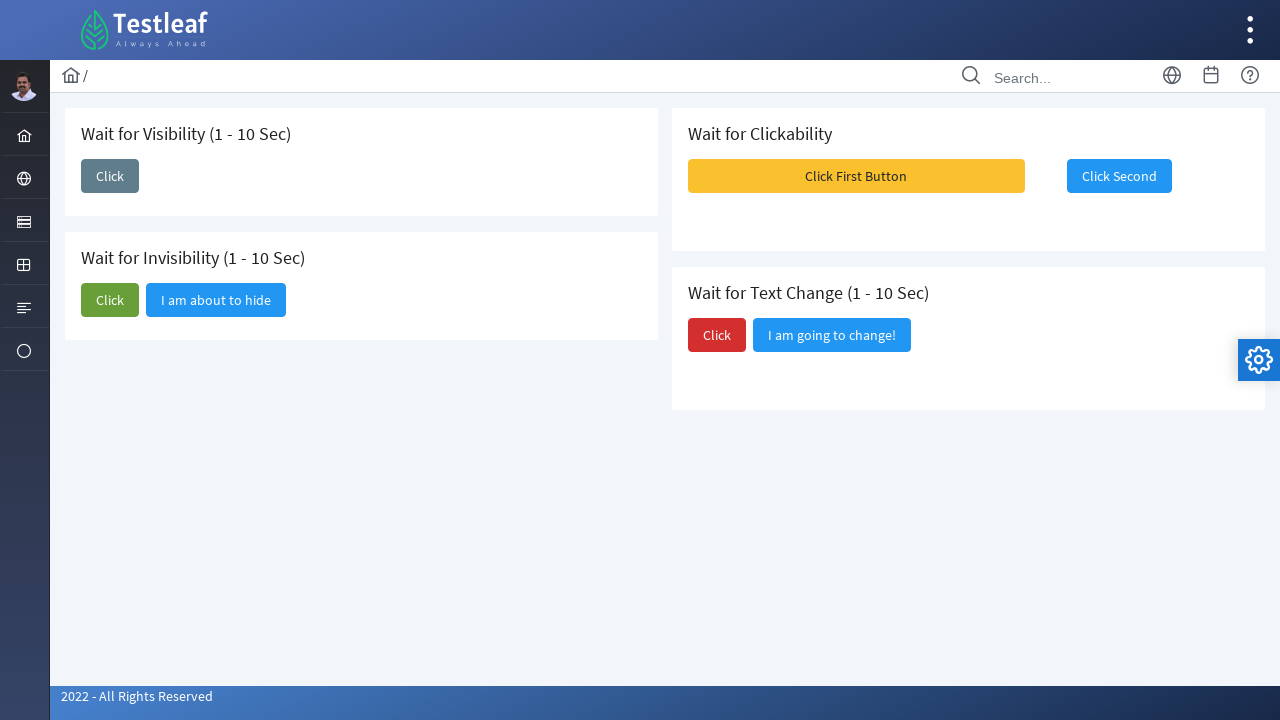

Navigated to LearnExplicitwait2 test page
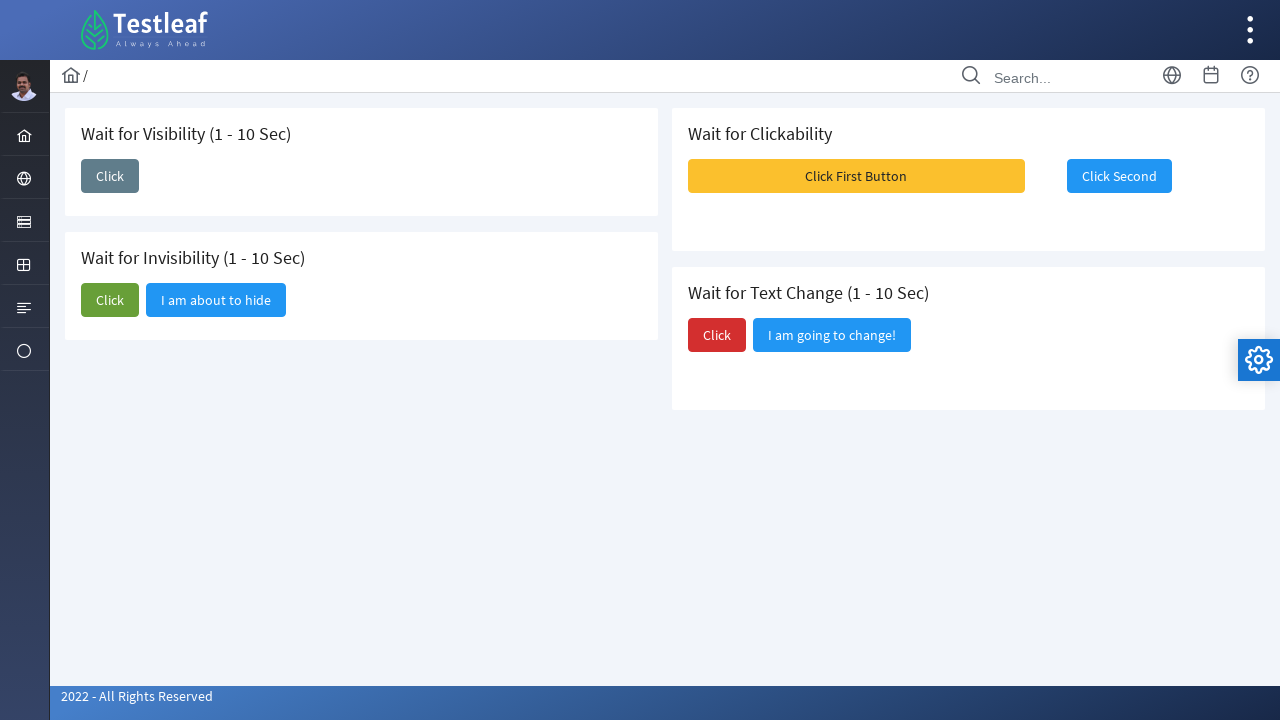

Clicked button to trigger element visibility change at (110, 300) on xpath=(//span[@class='ui-button-text ui-c'])[2]
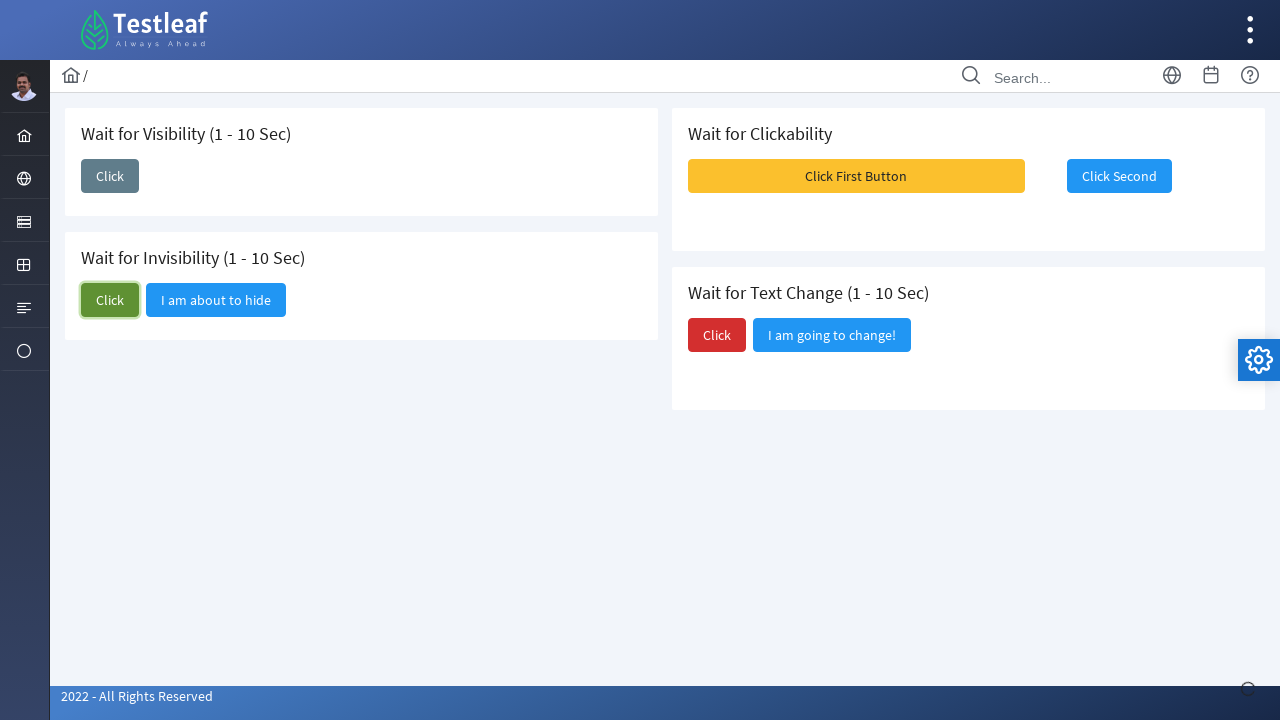

Element became invisible as expected
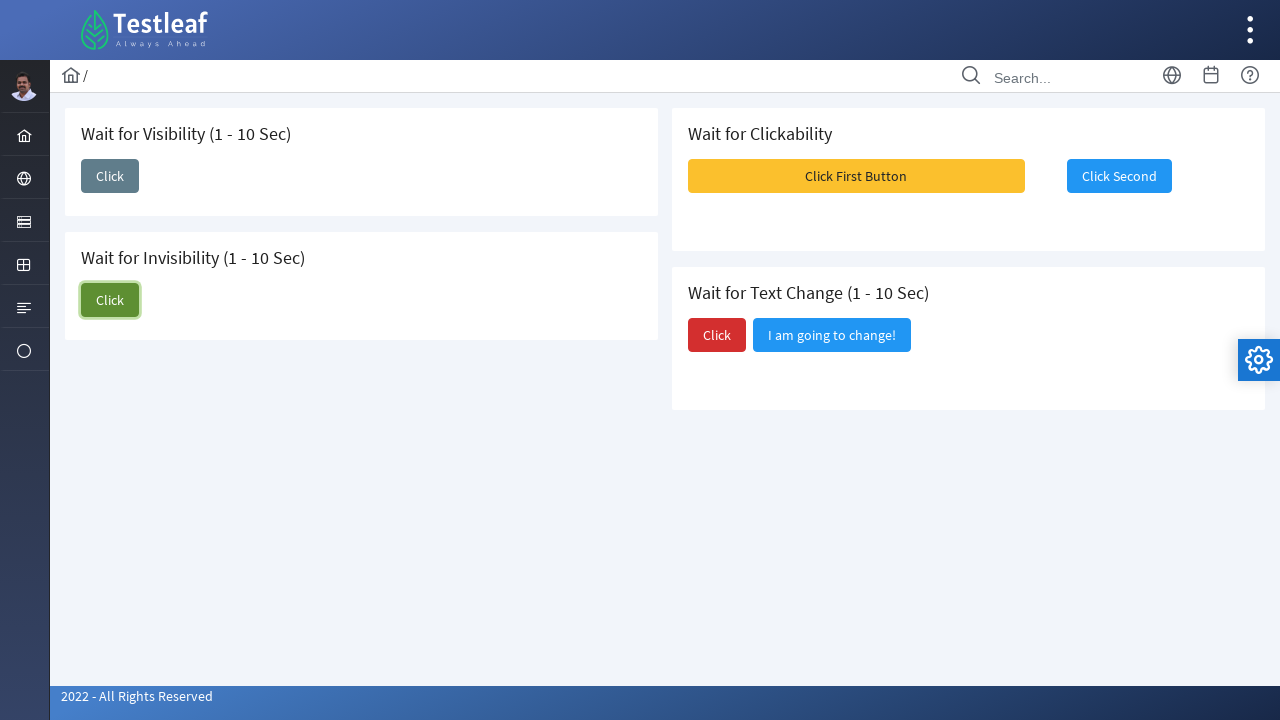

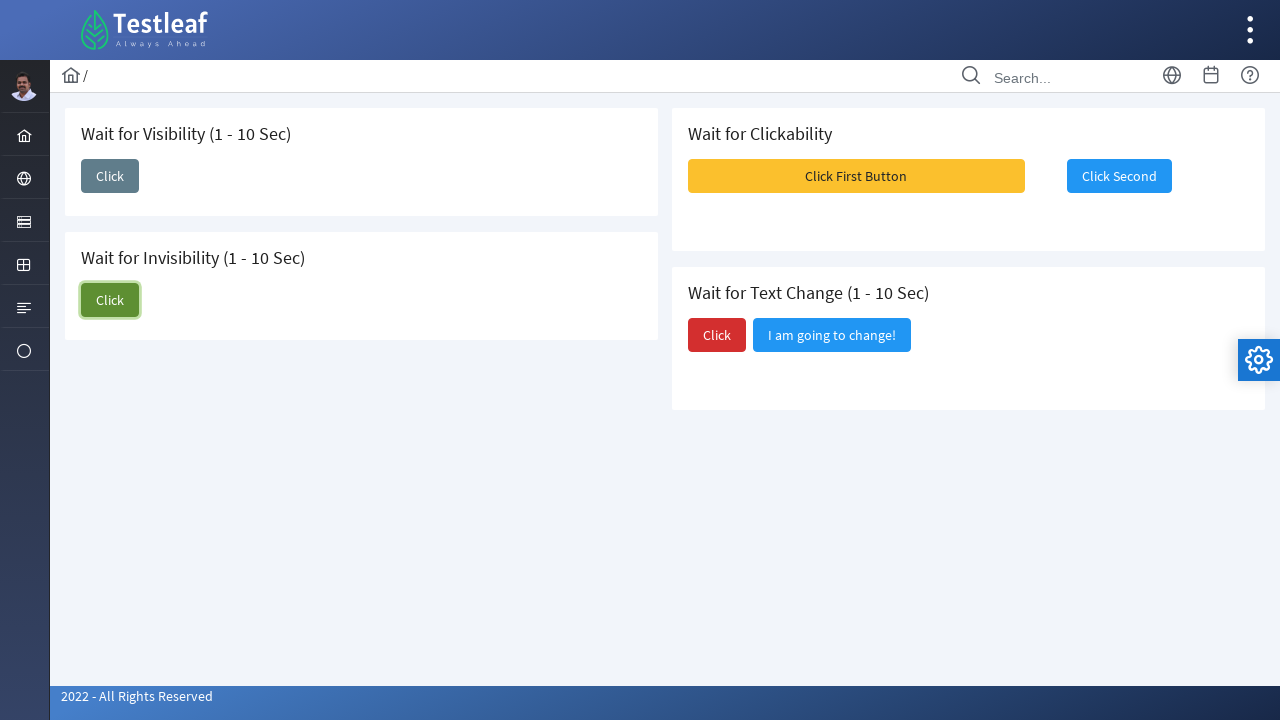